Navigates to WiseQuarter website and verifies the page title contains "Wise" and checks the current URL

Starting URL: http://wisequarter.com

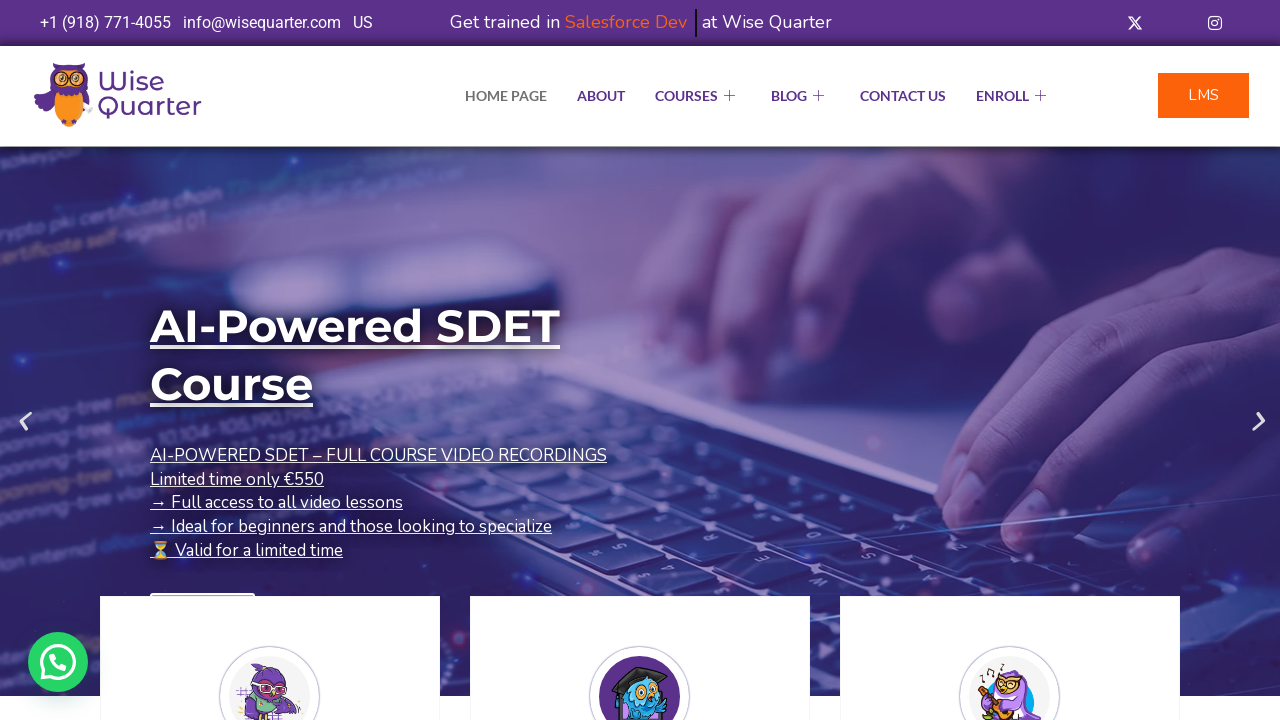

Waited for page to load completely (domcontentloaded)
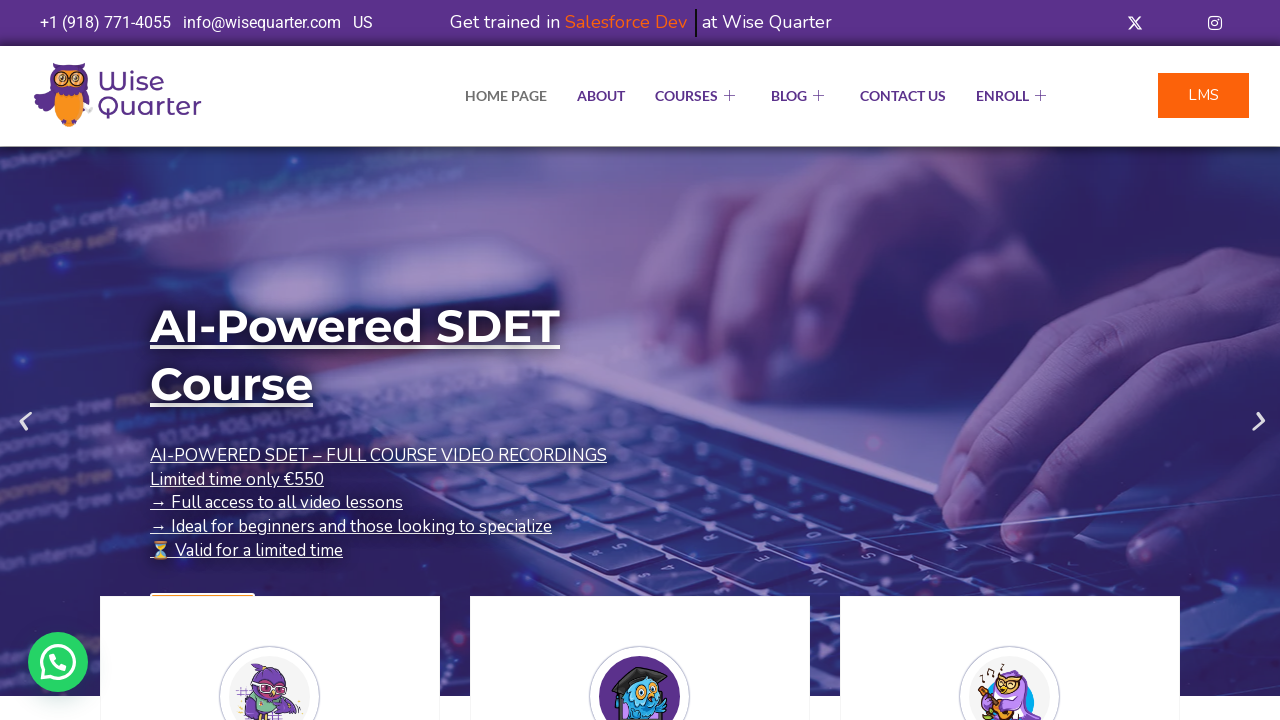

Retrieved page title: IT Bootcamp Courses, Online Classes - Wise Quarter Course
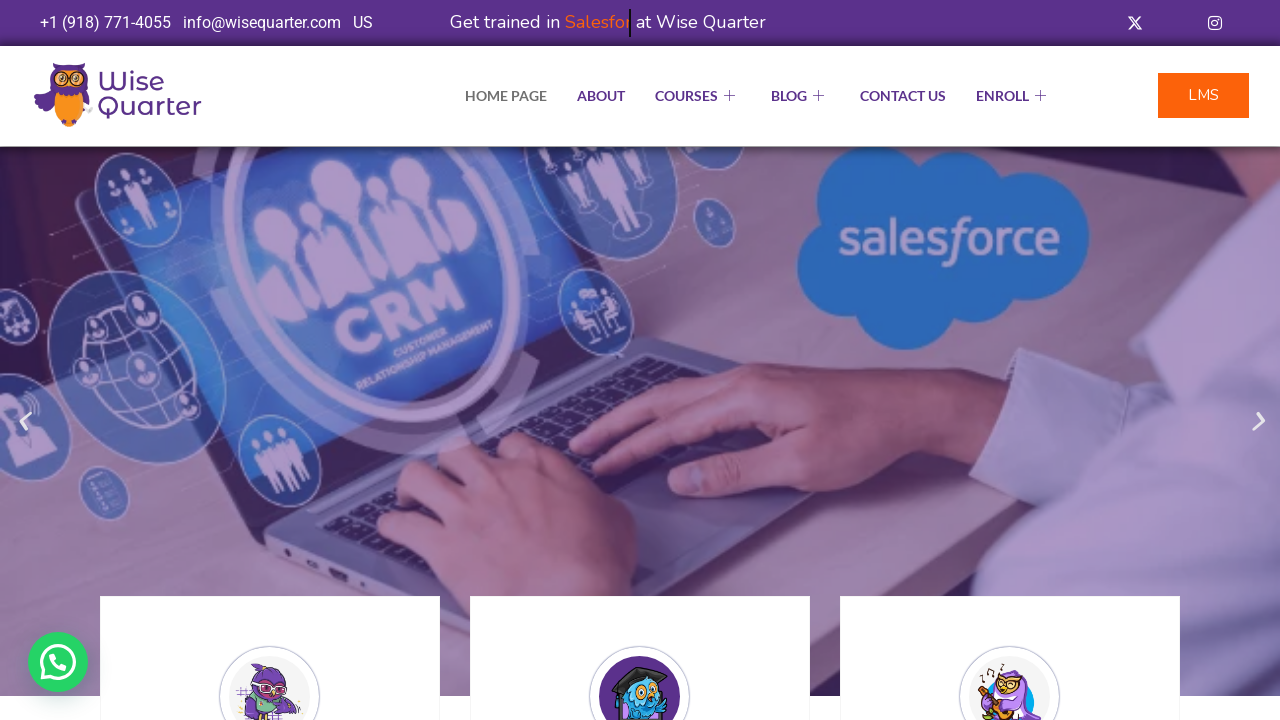

Verified page title contains 'Wise'
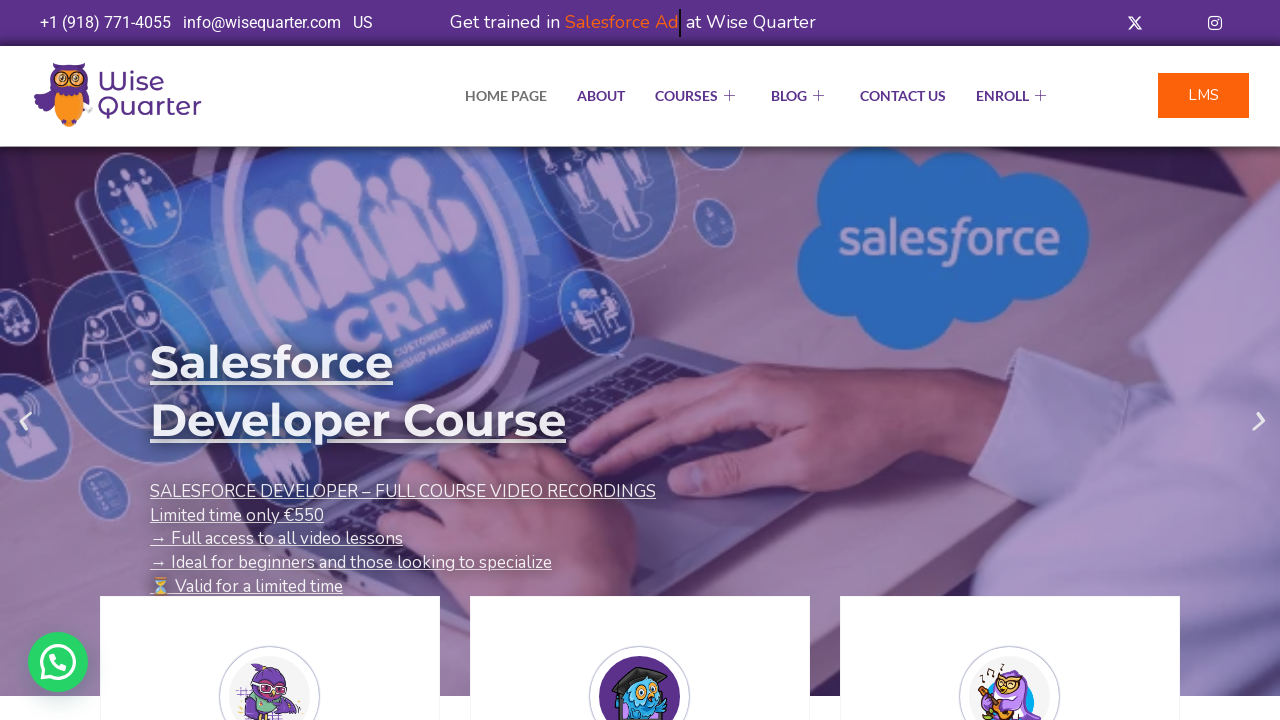

Retrieved current URL: https://wisequarter.com/
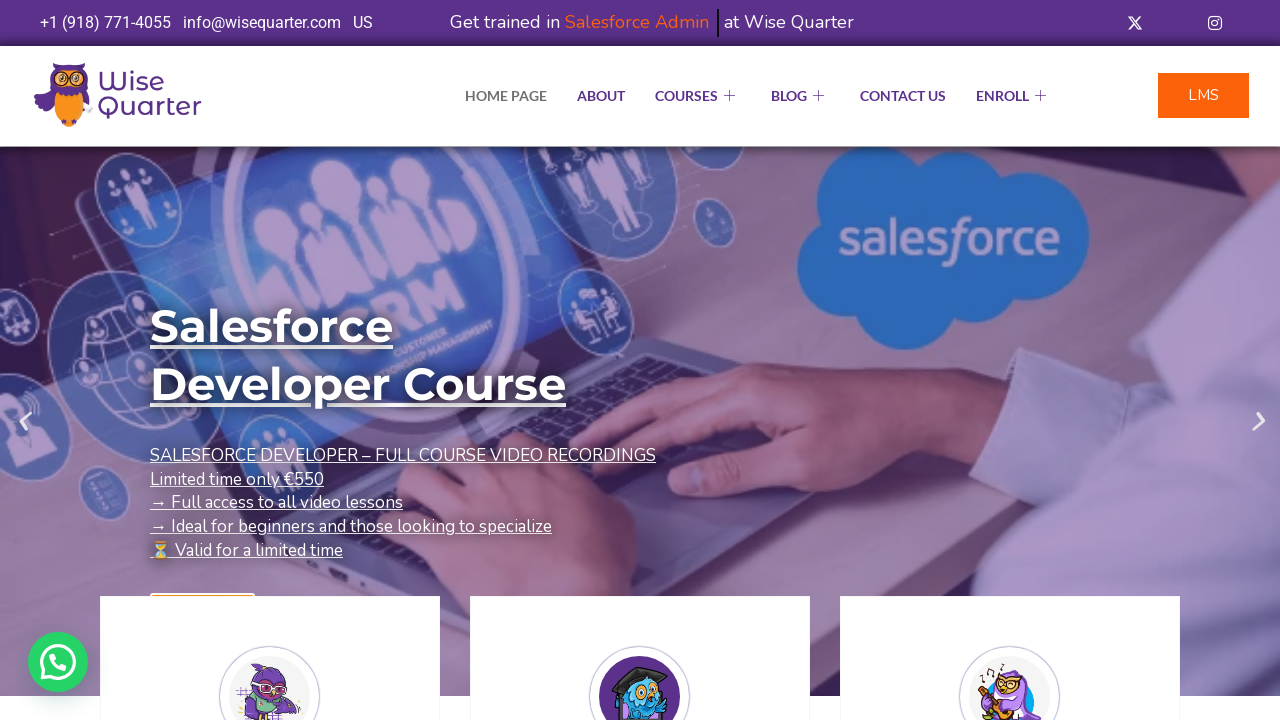

Verified current URL contains 'wisequarter.com'
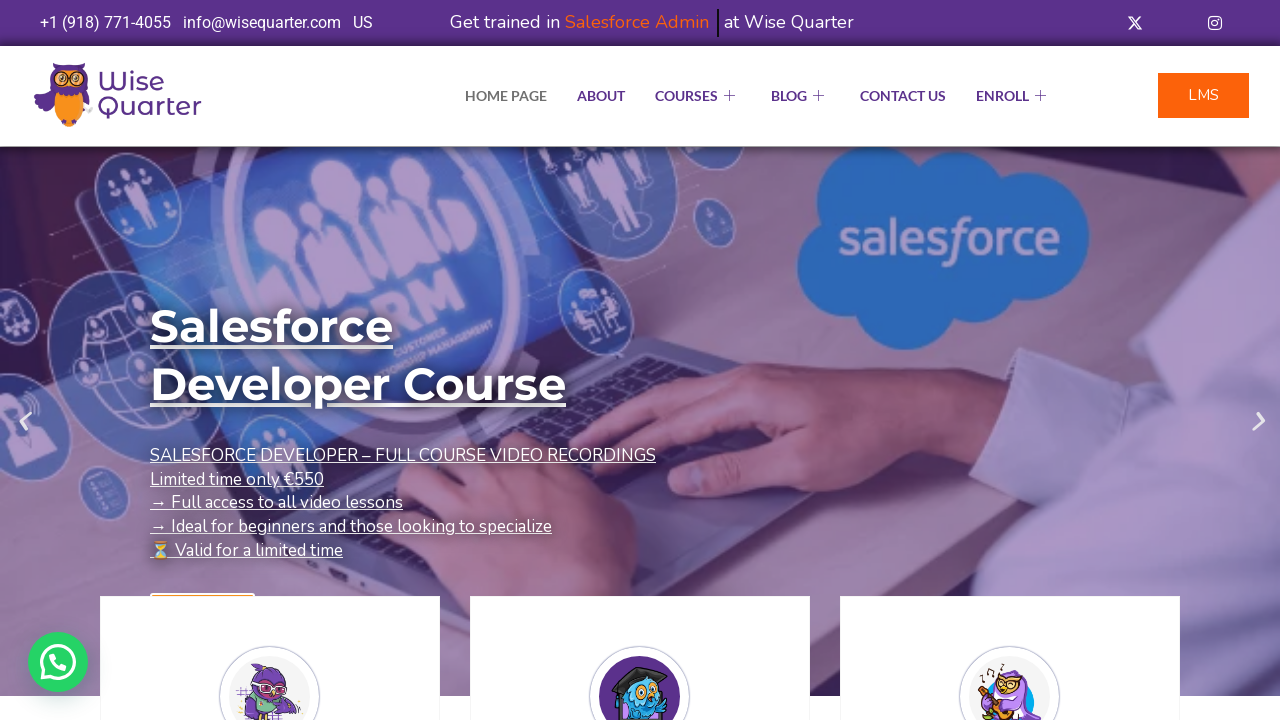

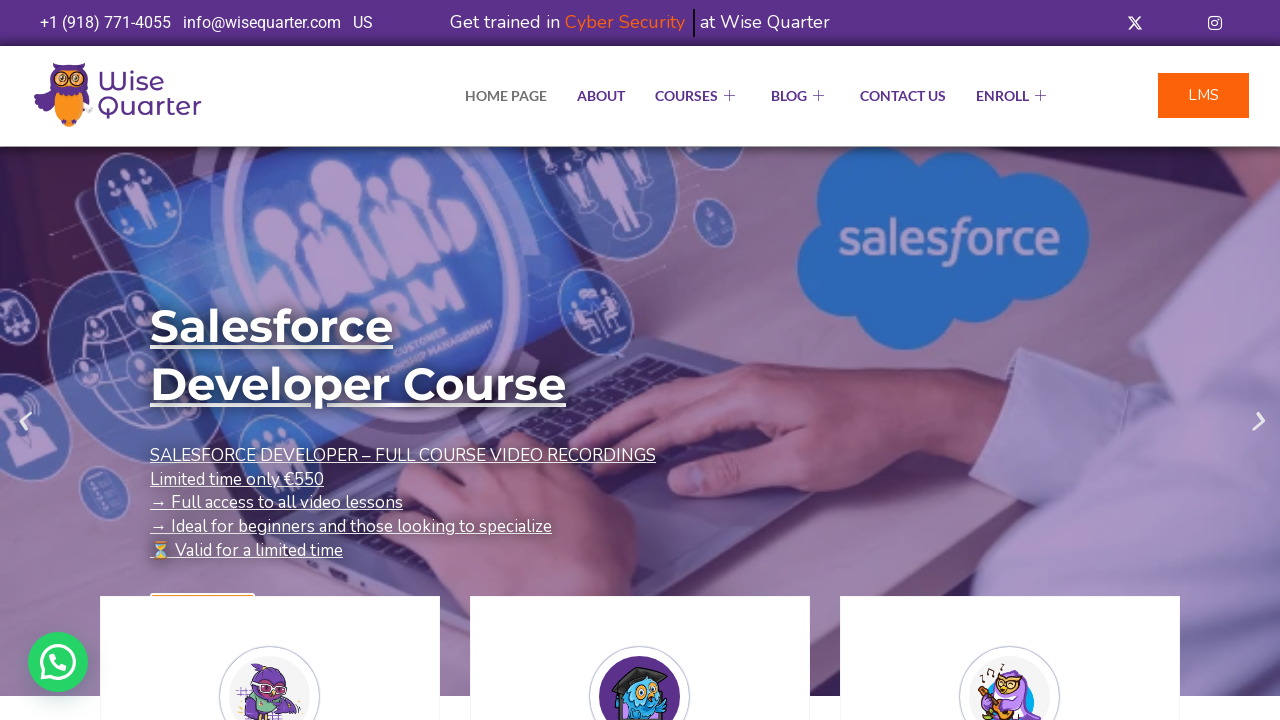